Tests dynamic table functionality by inputting JSON data, refreshing the table, and verifying the data is displayed correctly

Starting URL: https://testpages.herokuapp.com/styled/tag/dynamic-table.html

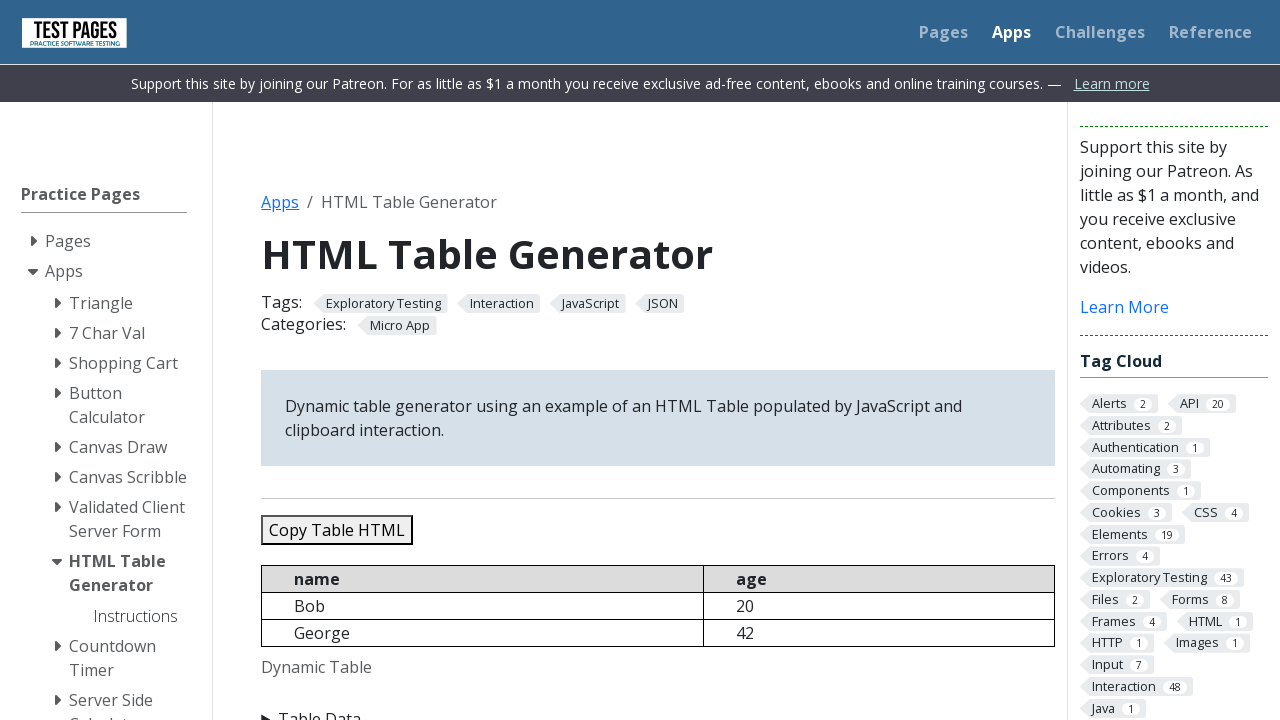

Clicked to expand the Table Data section at (658, 708) on xpath=//summary[text()='Table Data']
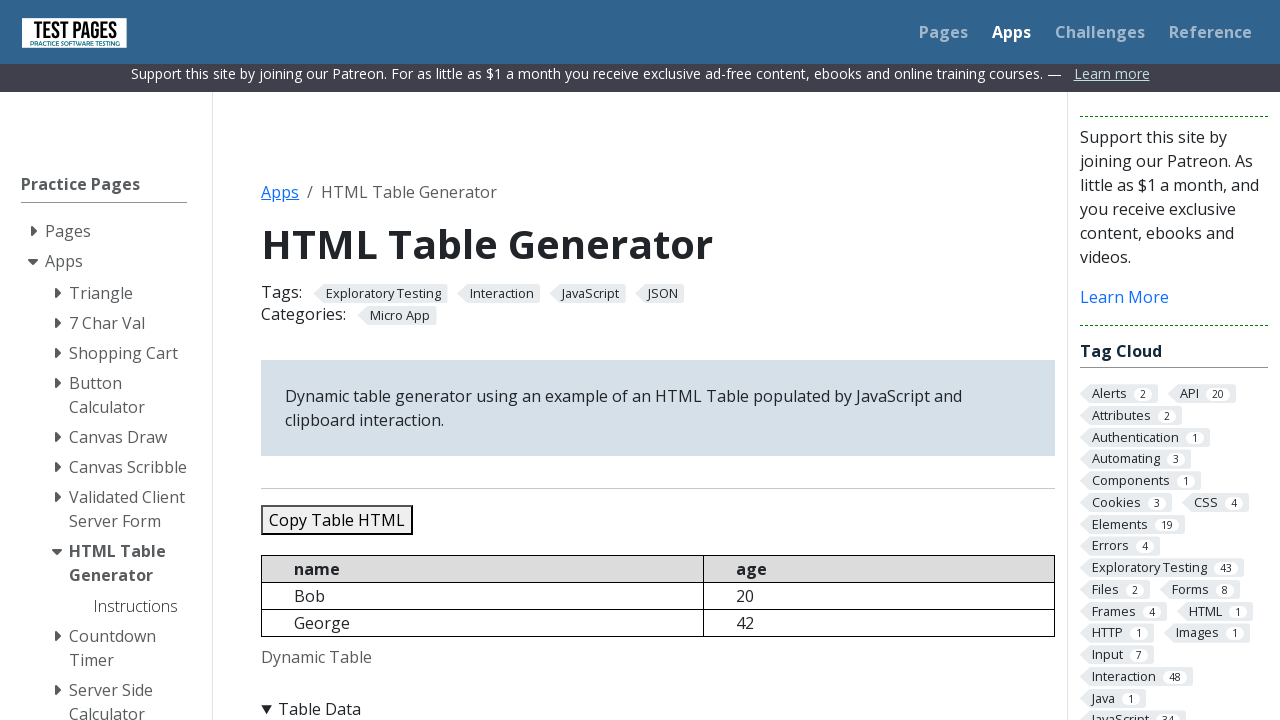

Clicked on the JSON data input field at (658, 360) on xpath=//textarea[@id='jsondata']
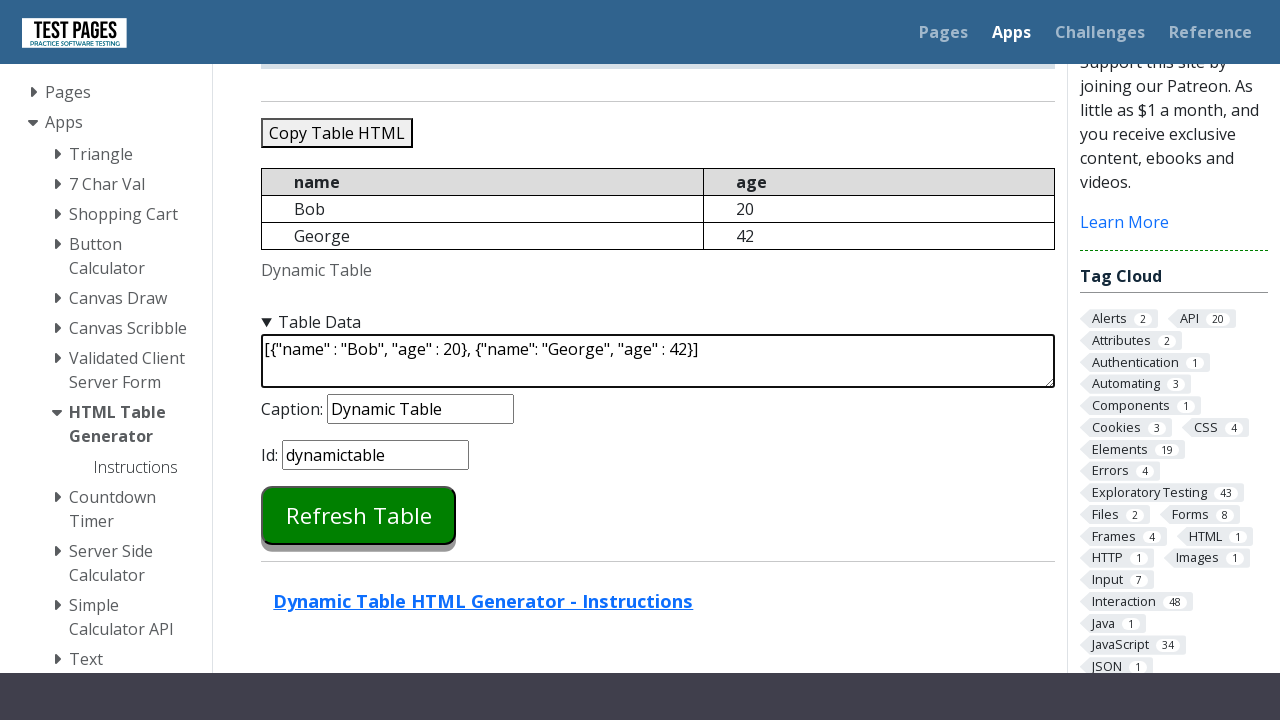

Cleared the JSON data input field on xpath=//textarea[@id='jsondata']
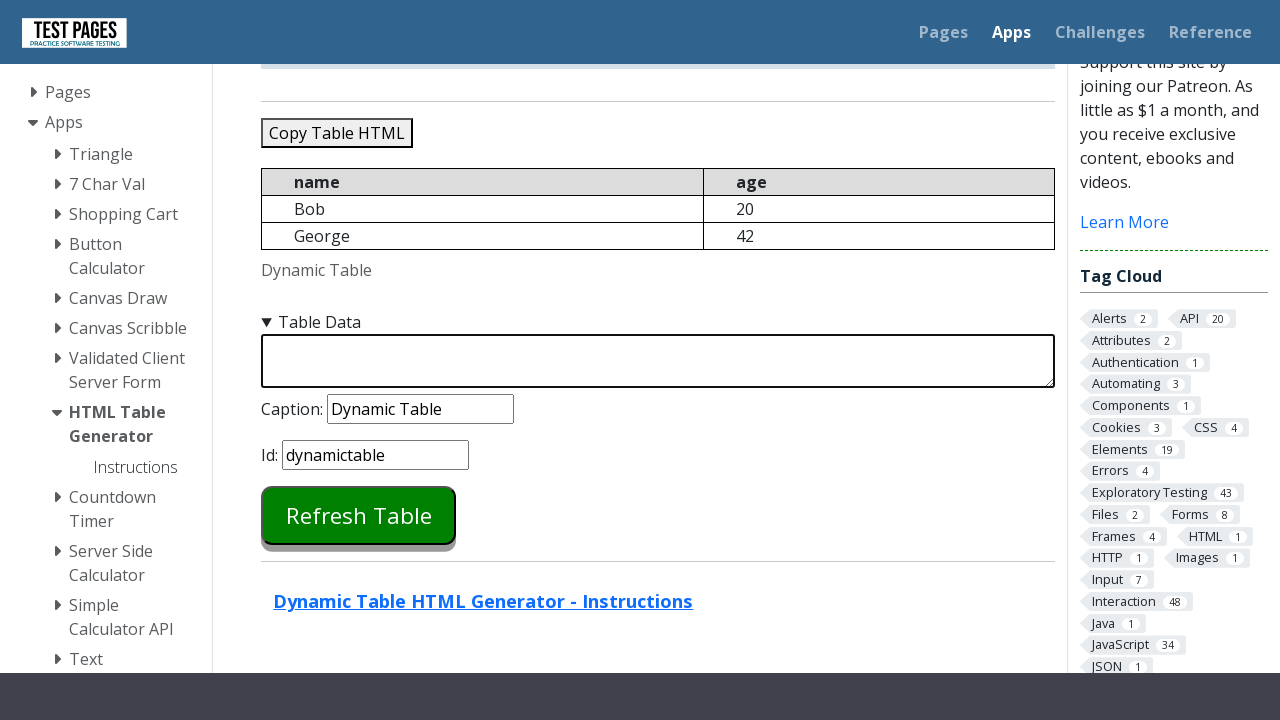

Filled JSON data with 5 records (Bob, George, Sara, Conor, Jennifer) on xpath=//textarea[@id='jsondata']
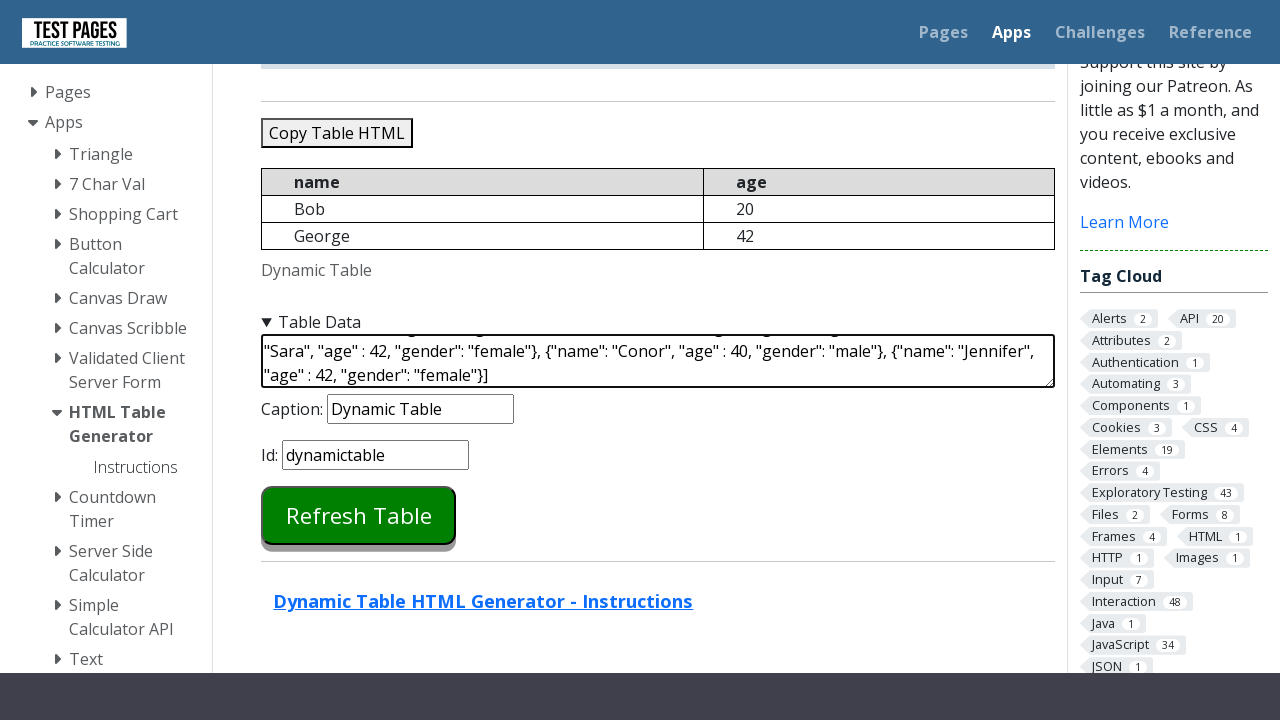

Scrolled Refresh Table button into view
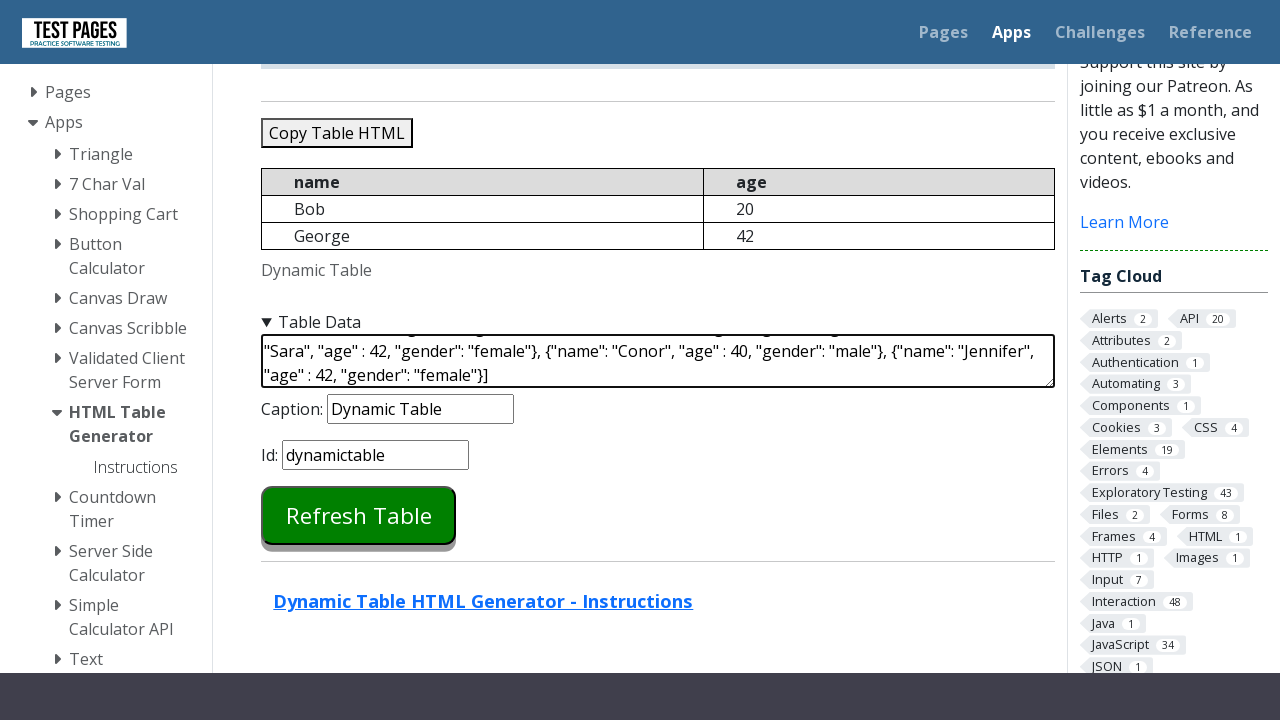

Clicked the Refresh Table button at (359, 515) on xpath=//button[text()='Refresh Table']
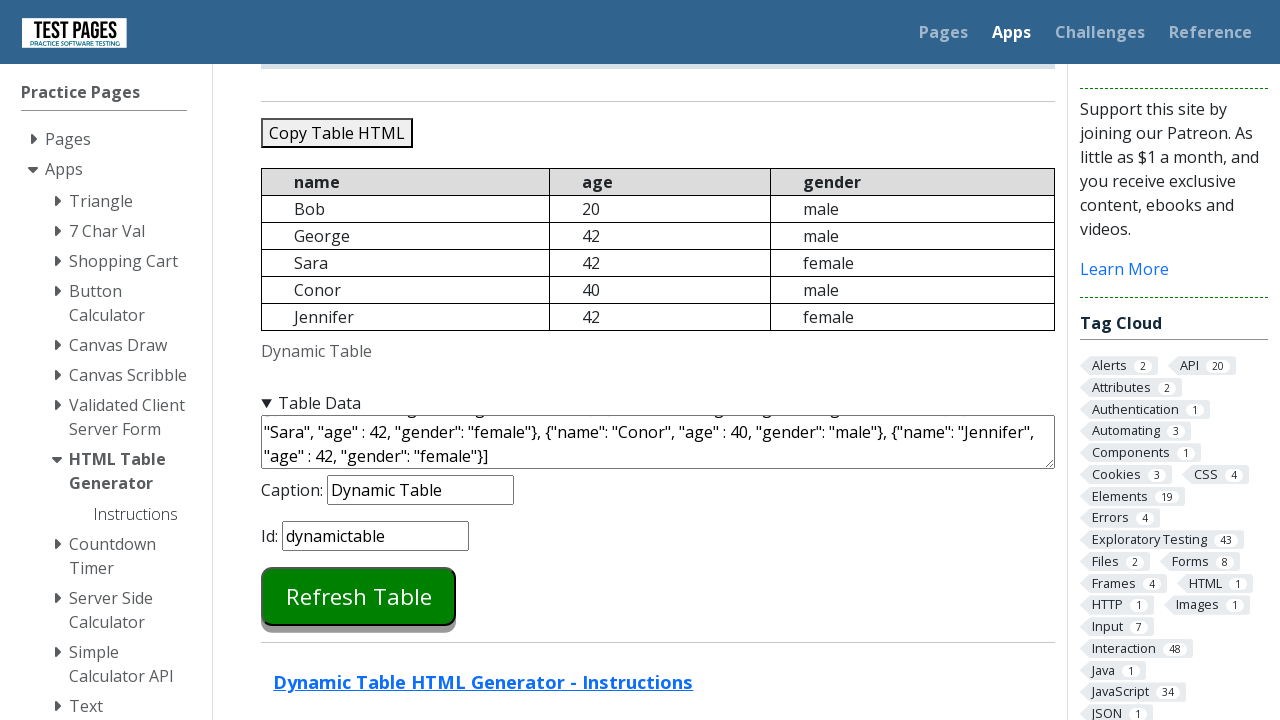

Dynamic table loaded and is visible
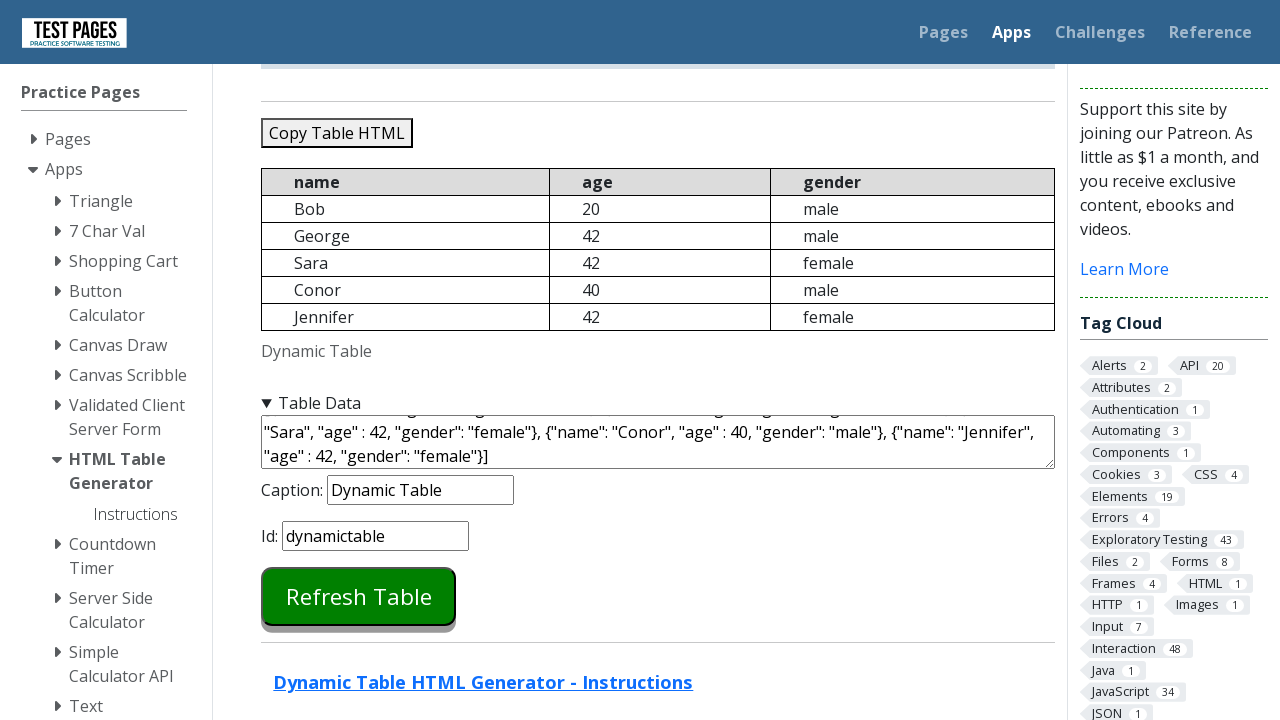

Retrieved text content from the dynamic table
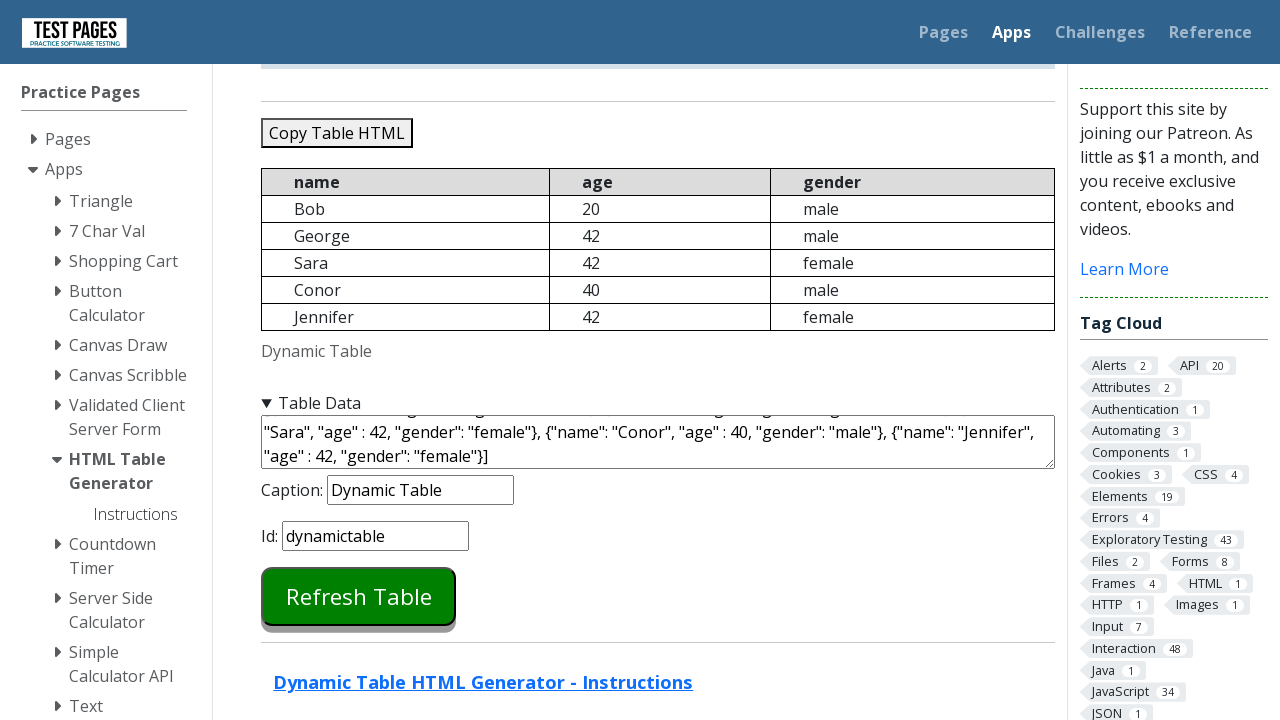

Verified Bob (age 20) is displayed in the table
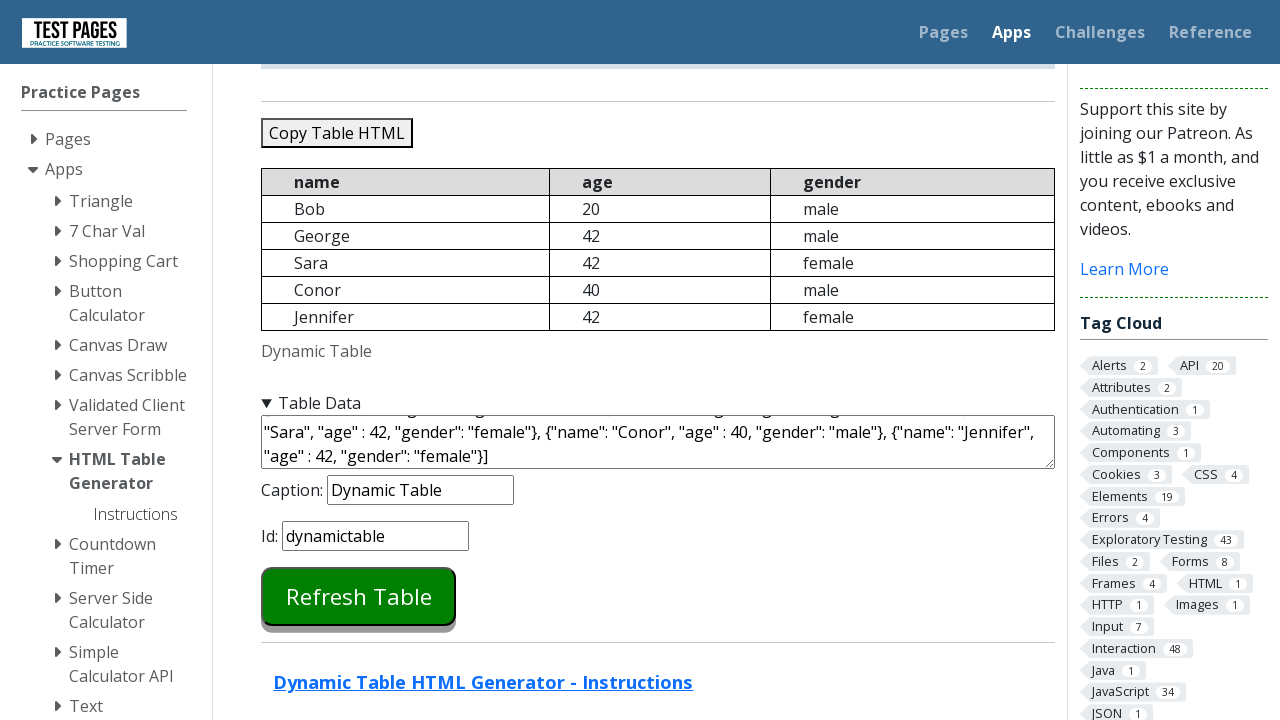

Verified George (age 42) is displayed in the table
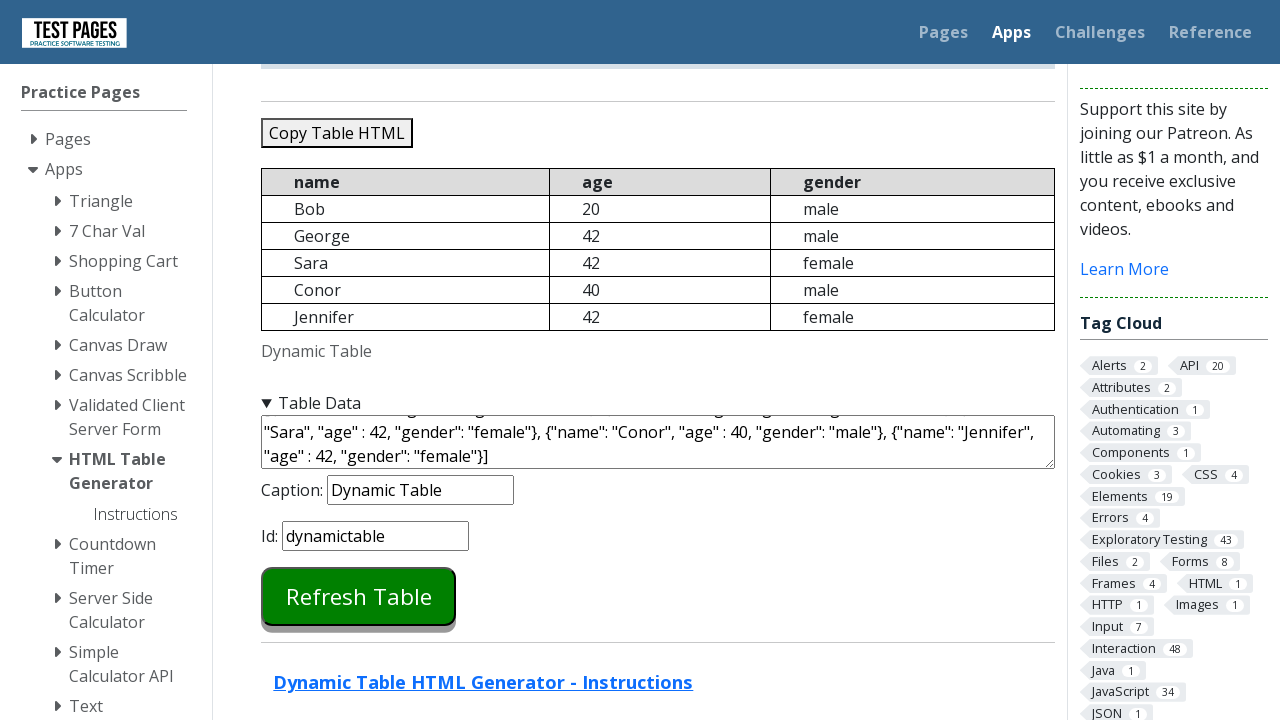

Verified Sara (age 42) is displayed in the table
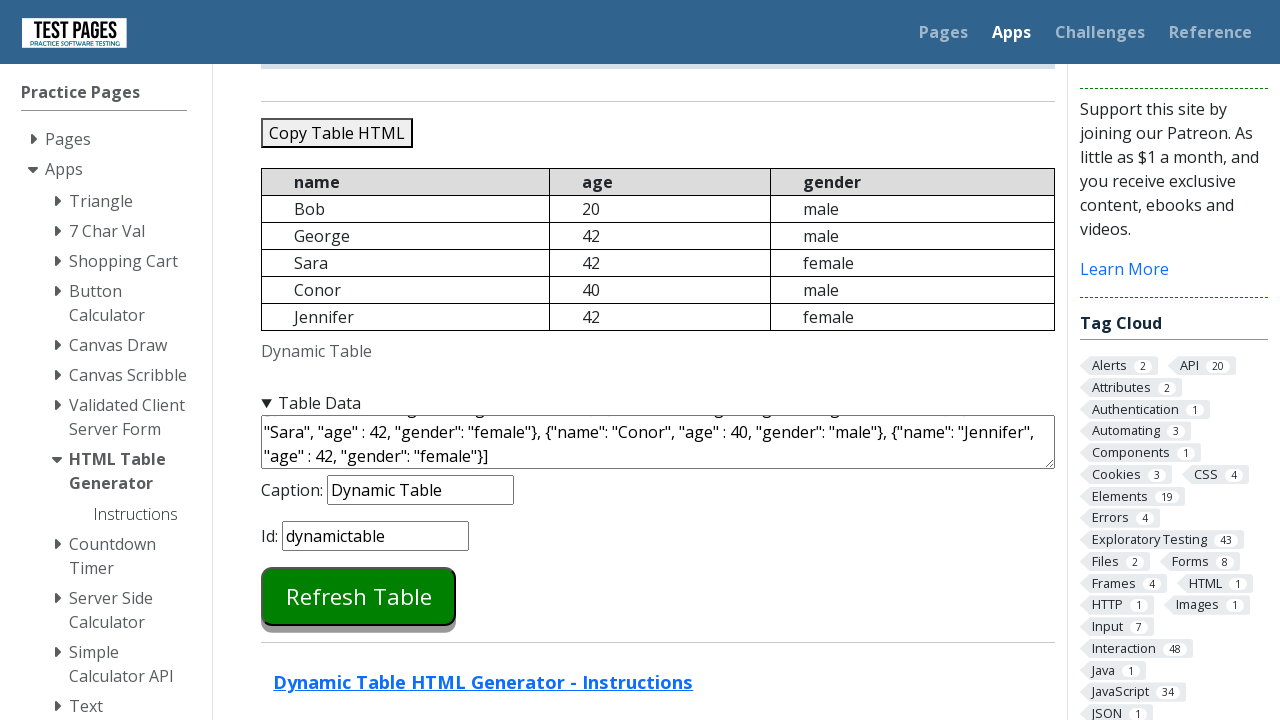

Verified Conor (age 40) is displayed in the table
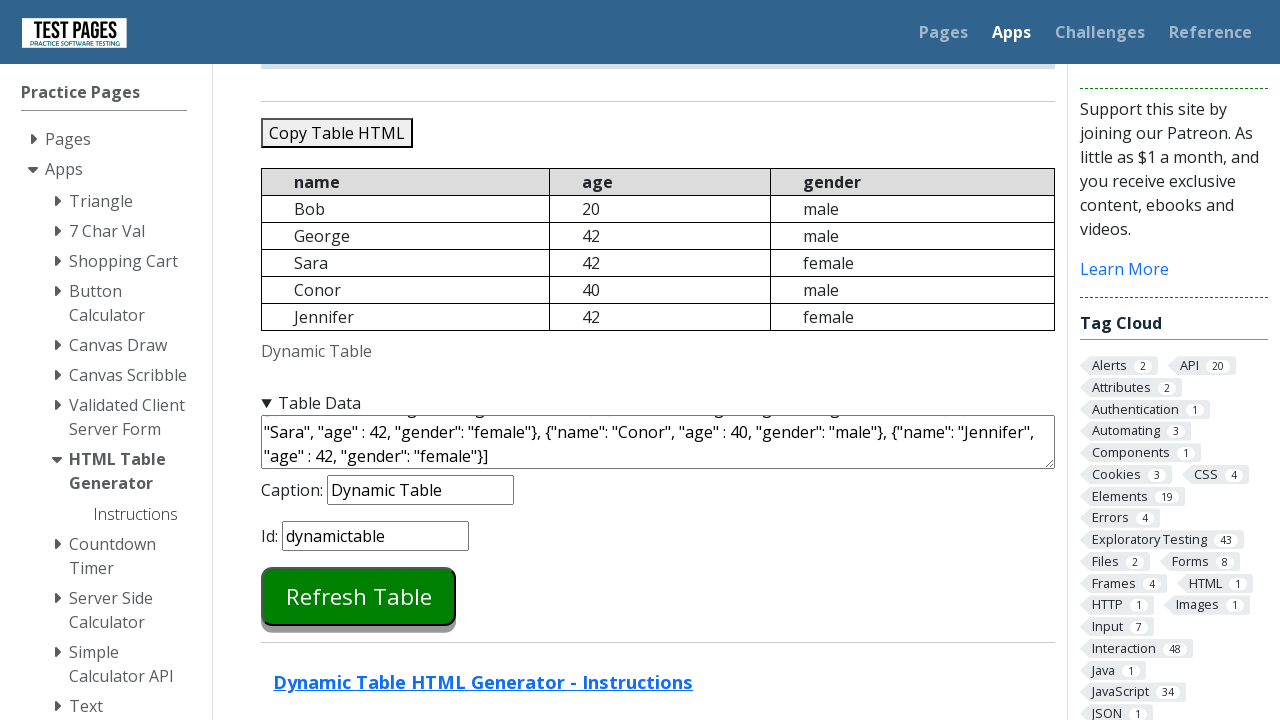

Verified Jennifer (age 42) is displayed in the table
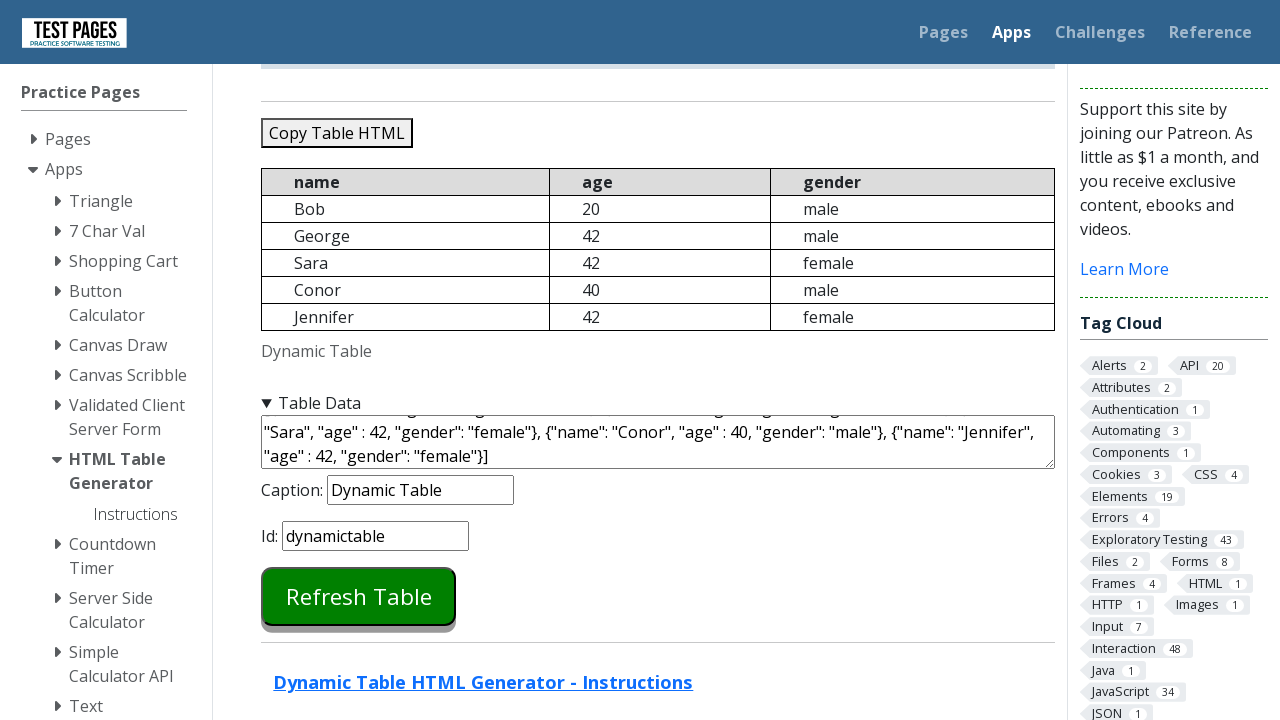

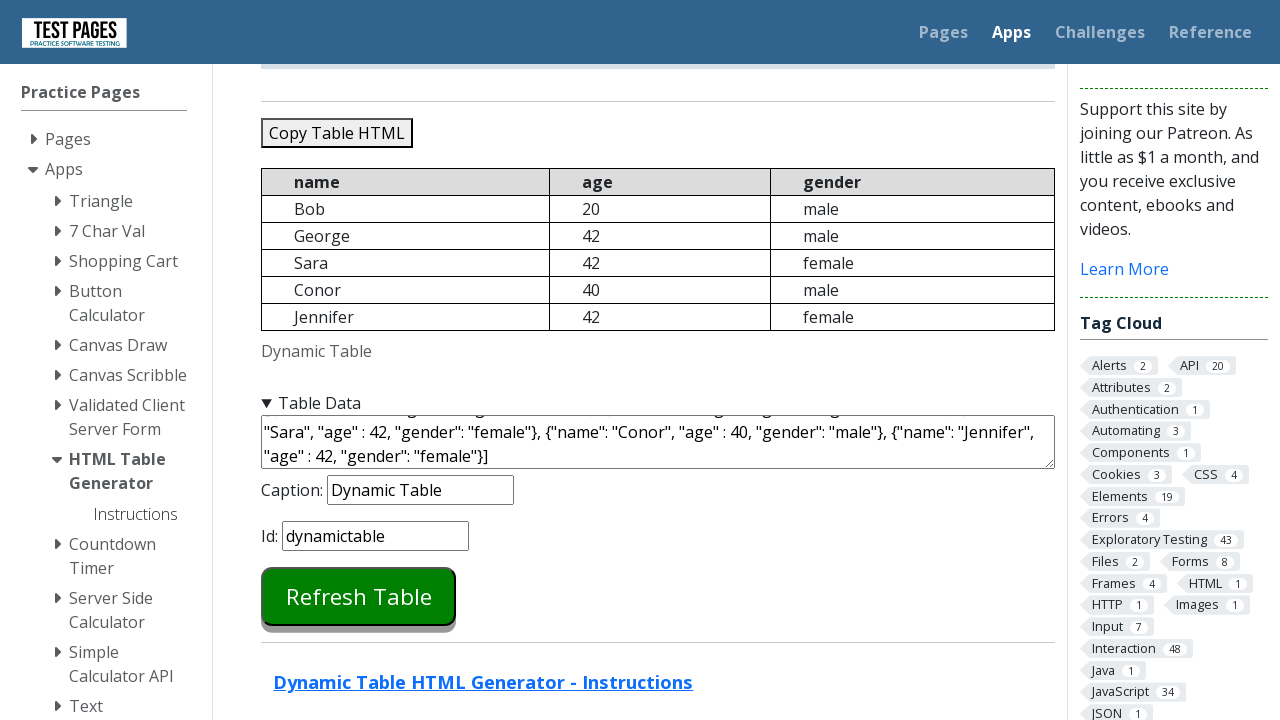